Tests drag and drop functionality by dragging column A to column B using element's dragAndDrop method and verifying the columns swap positions

Starting URL: https://the-internet.herokuapp.com/drag_and_drop

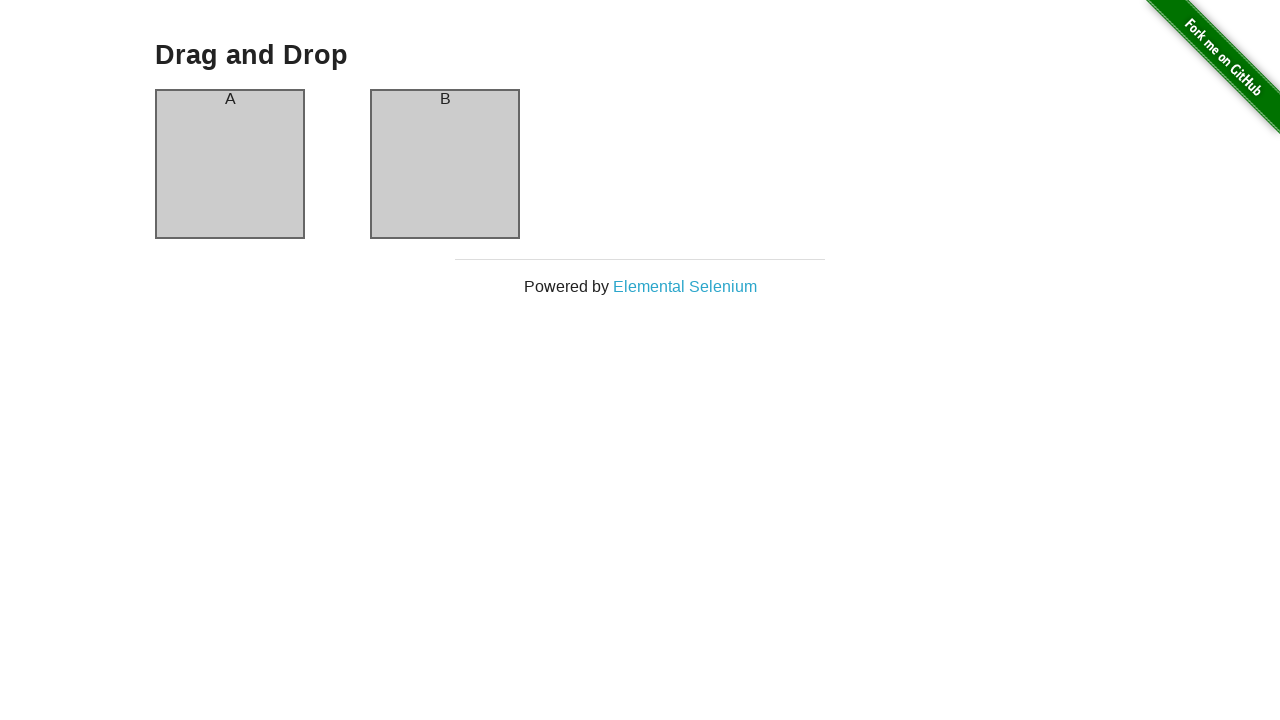

Waited for column A element to be present
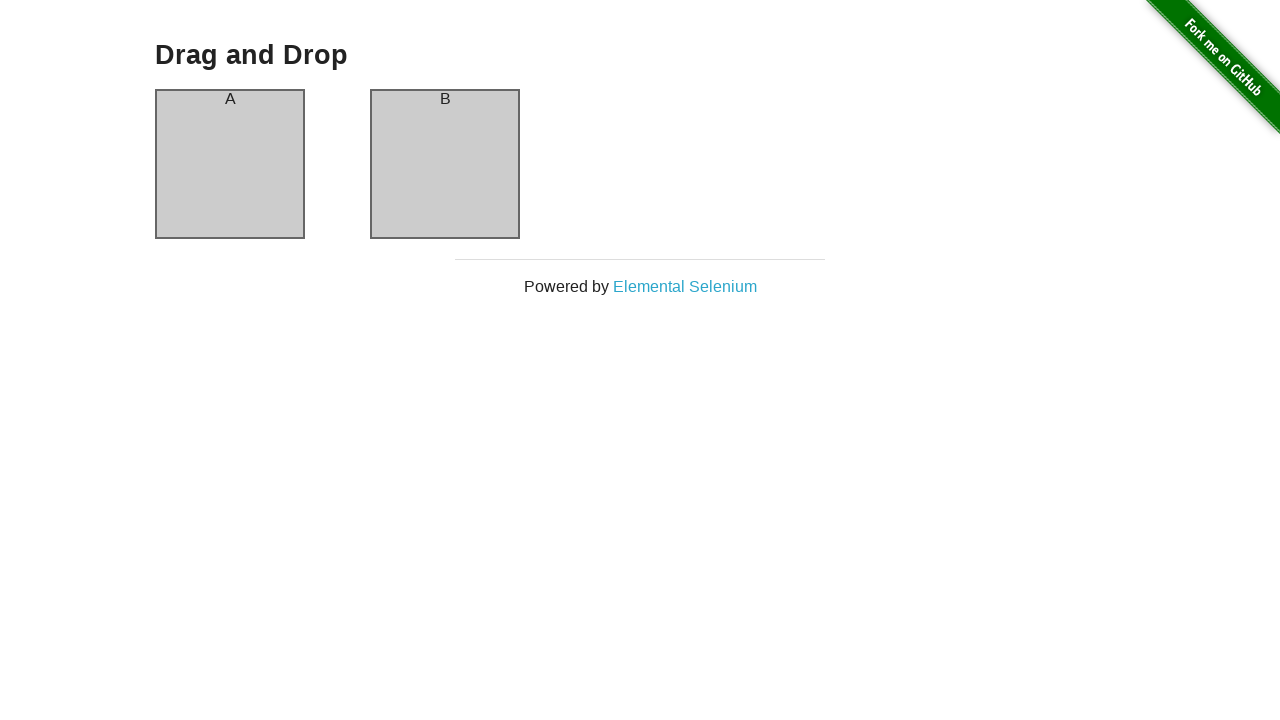

Verified column A contains text 'A'
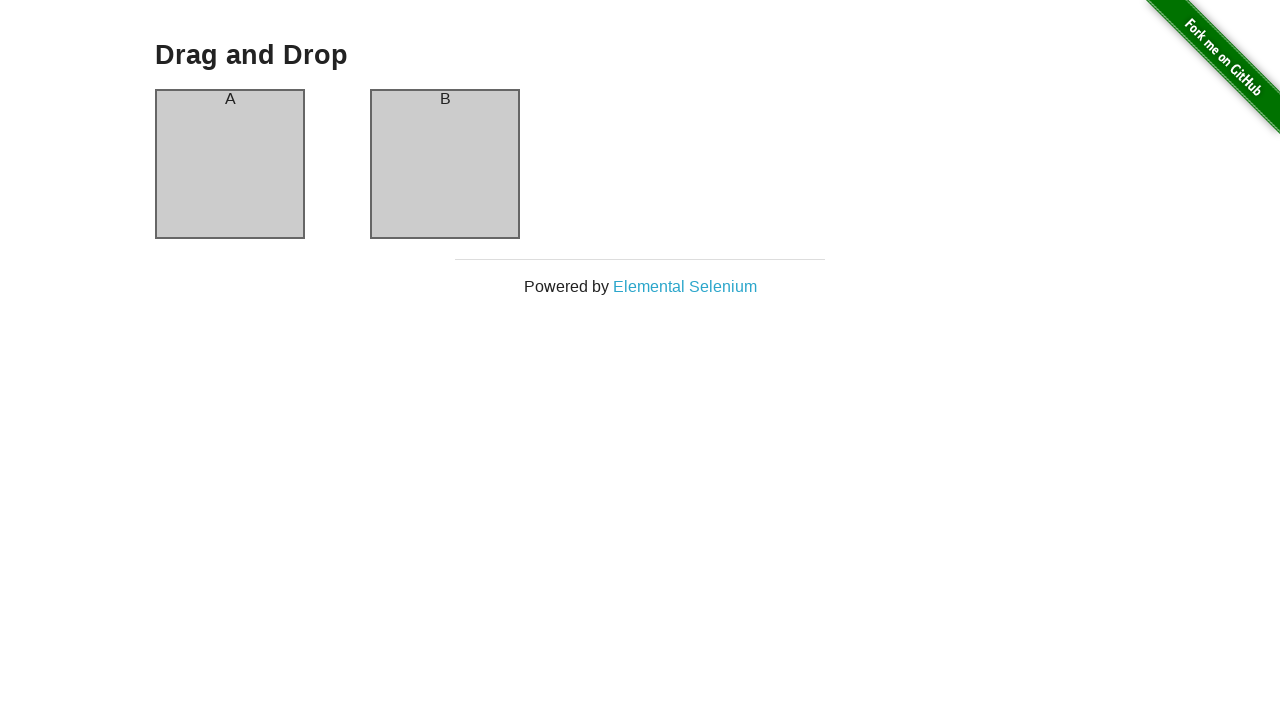

Verified column B contains text 'B'
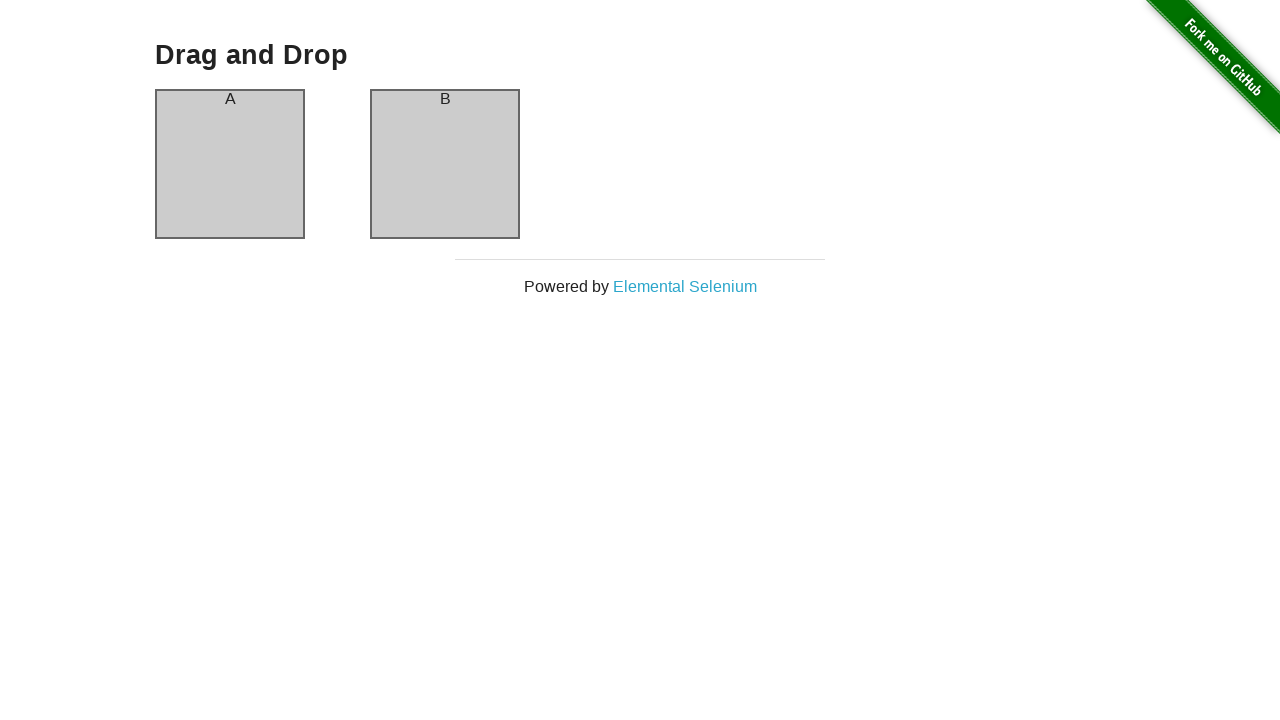

Dragged column A to column B using dragAndDrop method at (445, 164)
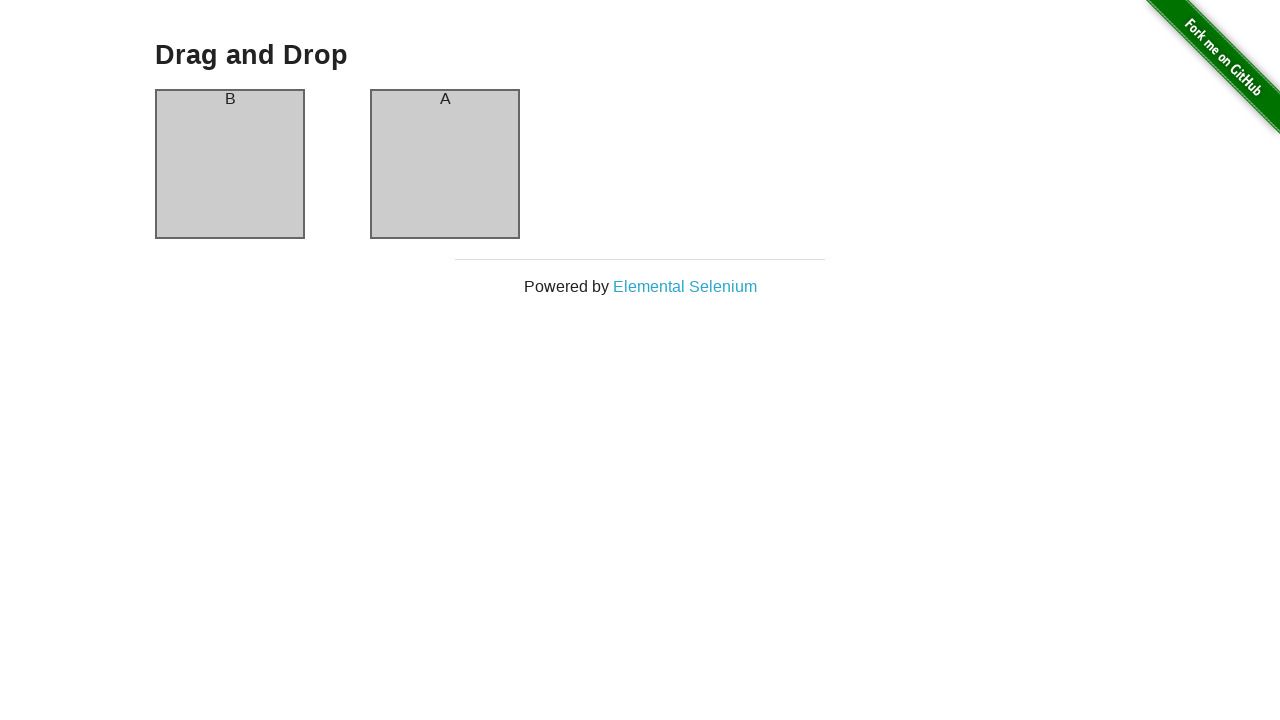

Verified columns swapped - column A now contains text 'B'
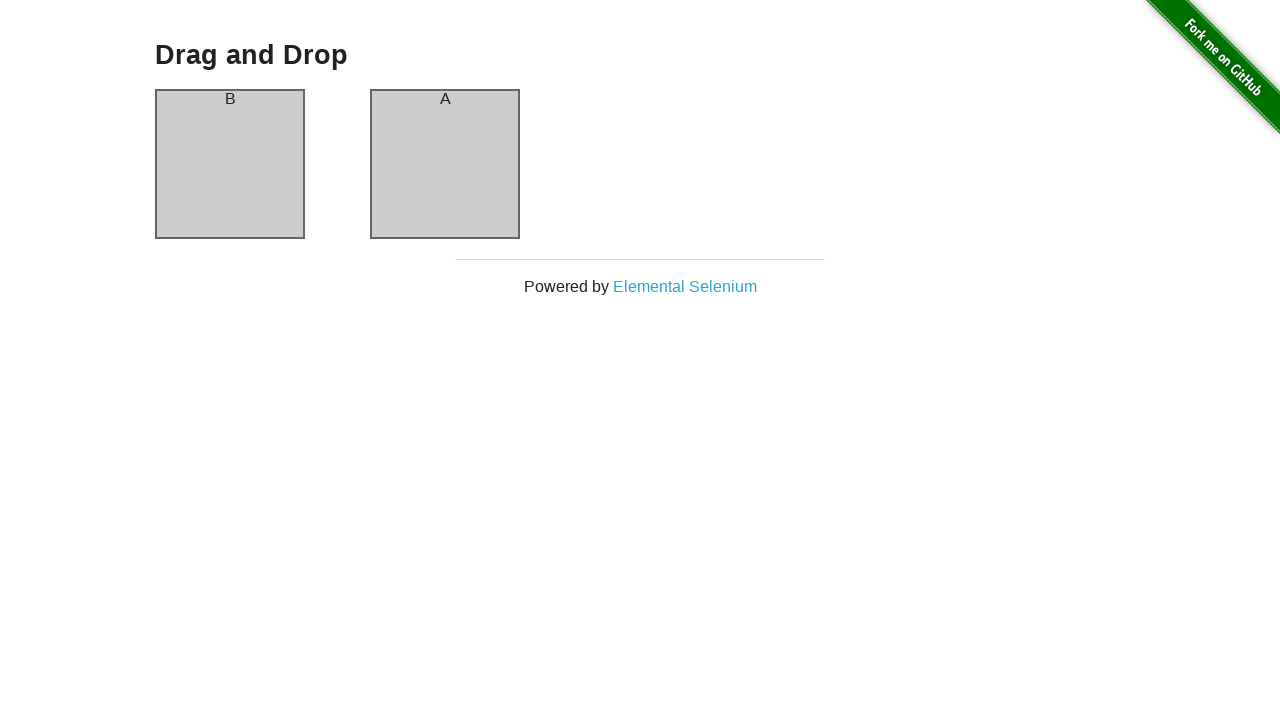

Verified columns swapped - column B now contains text 'A'
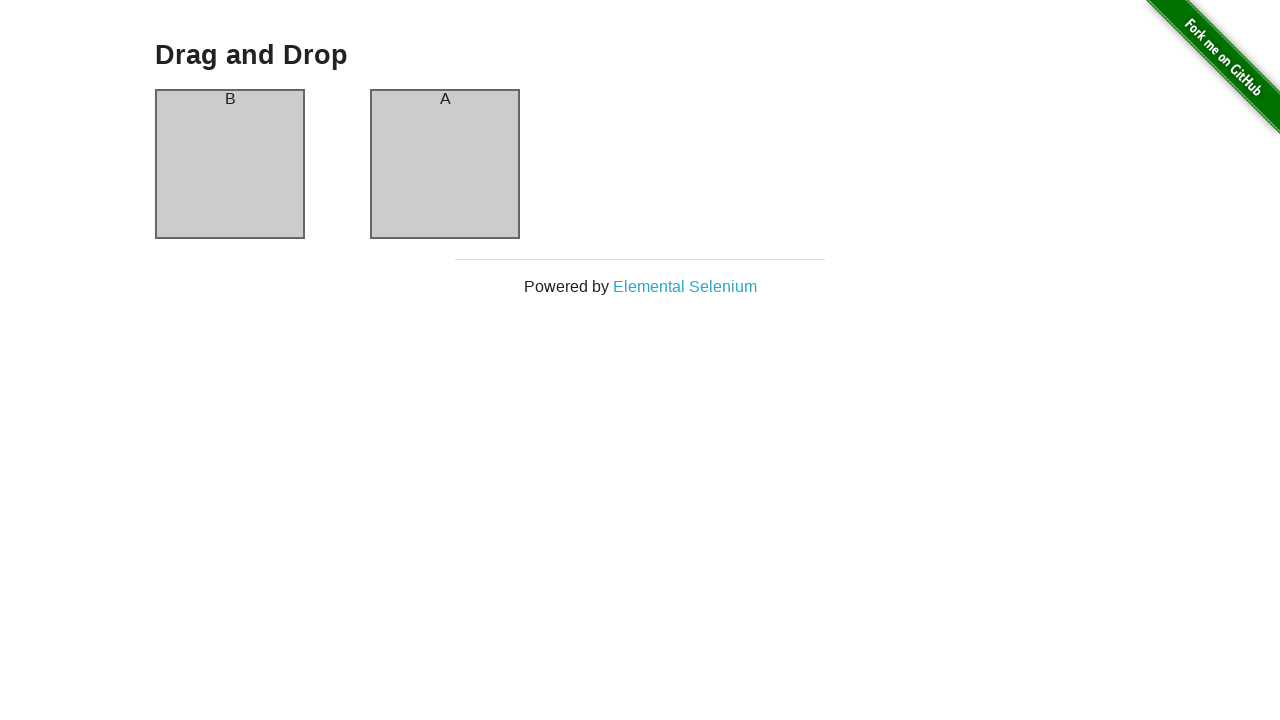

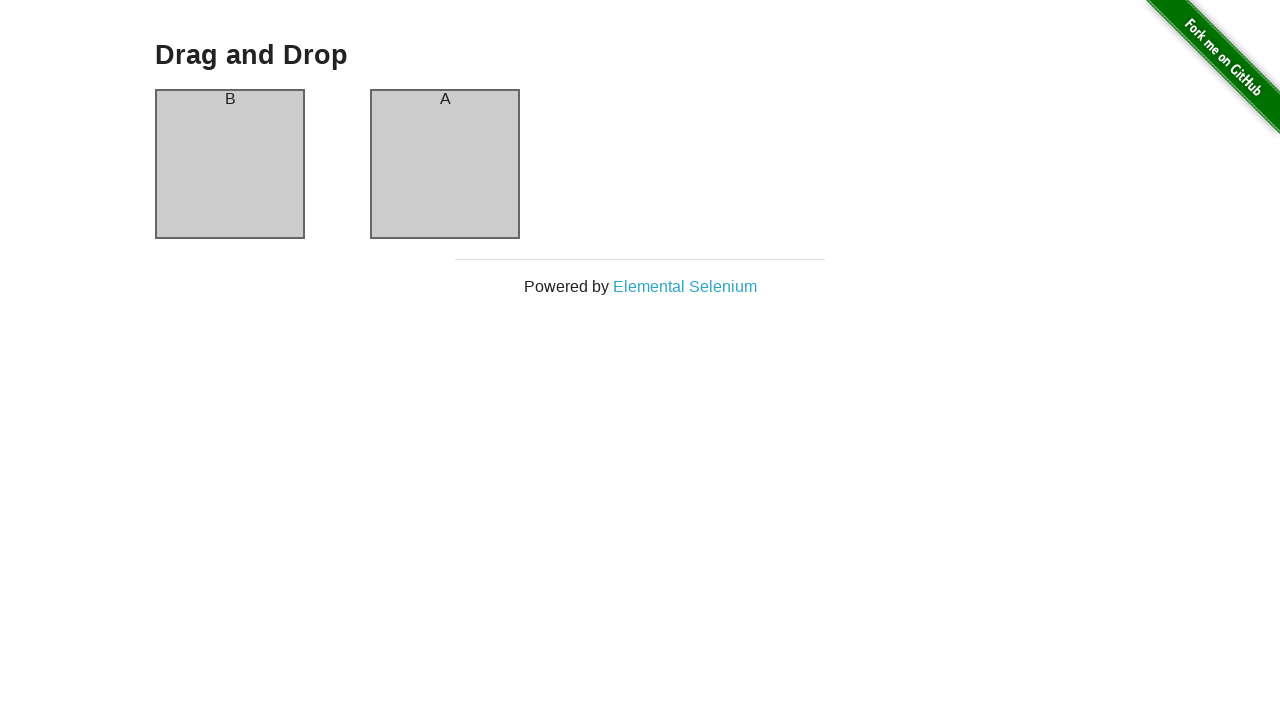